Tests dynamic button clicking with explicit waits for each button to become clickable before clicking, ensuring proper handling of dynamically appearing elements.

Starting URL: https://testpages.herokuapp.com/styled/dynamic-buttons-simple.html

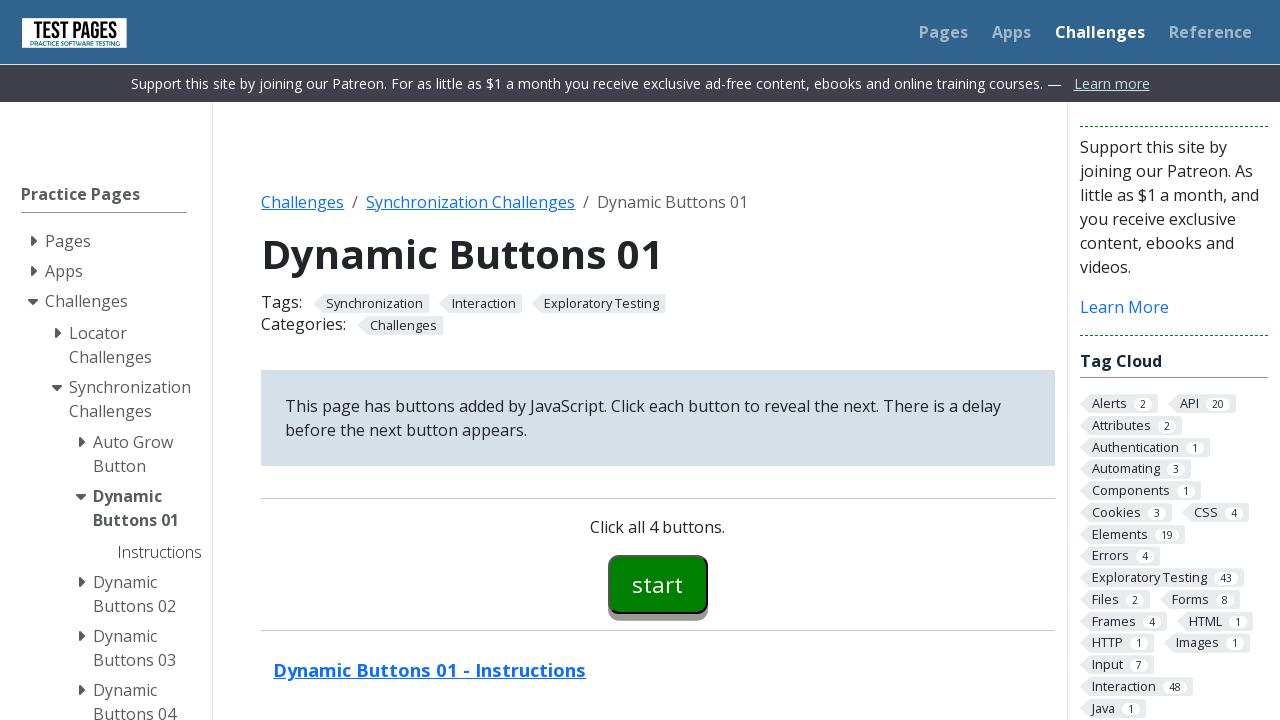

Waited for start button #button00 to become visible
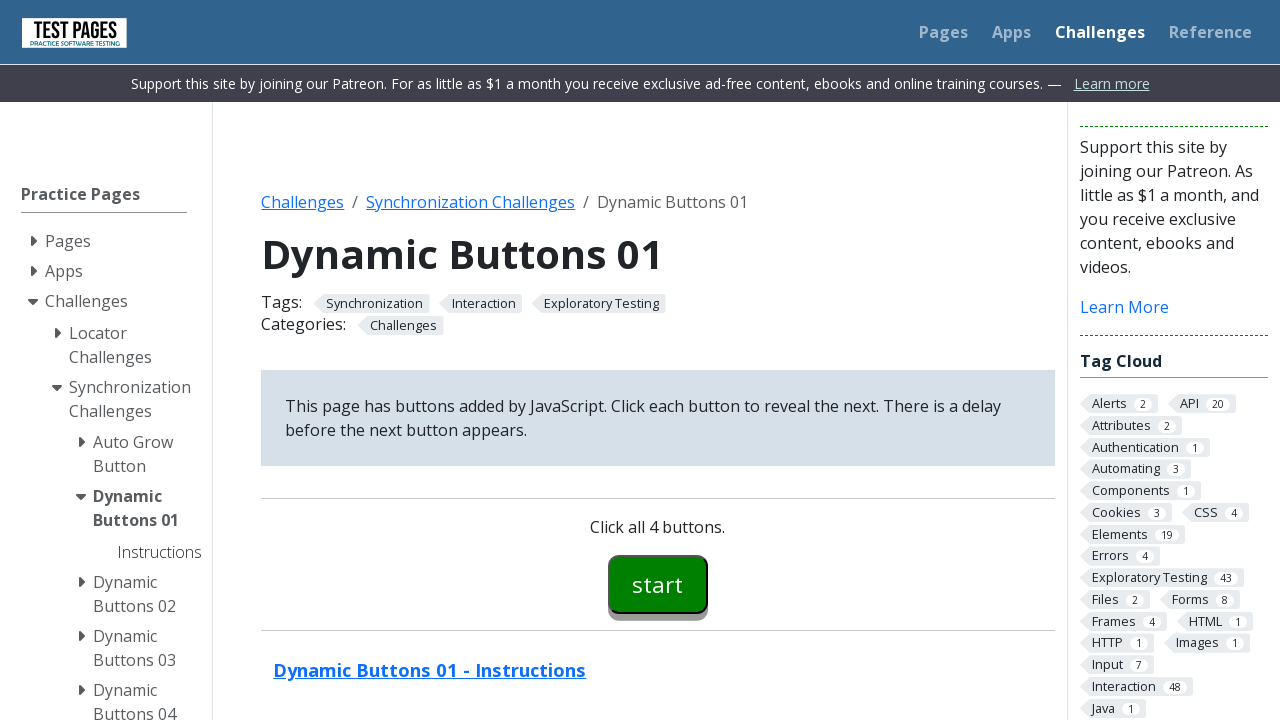

Clicked start button #button00 at (658, 584) on #button00
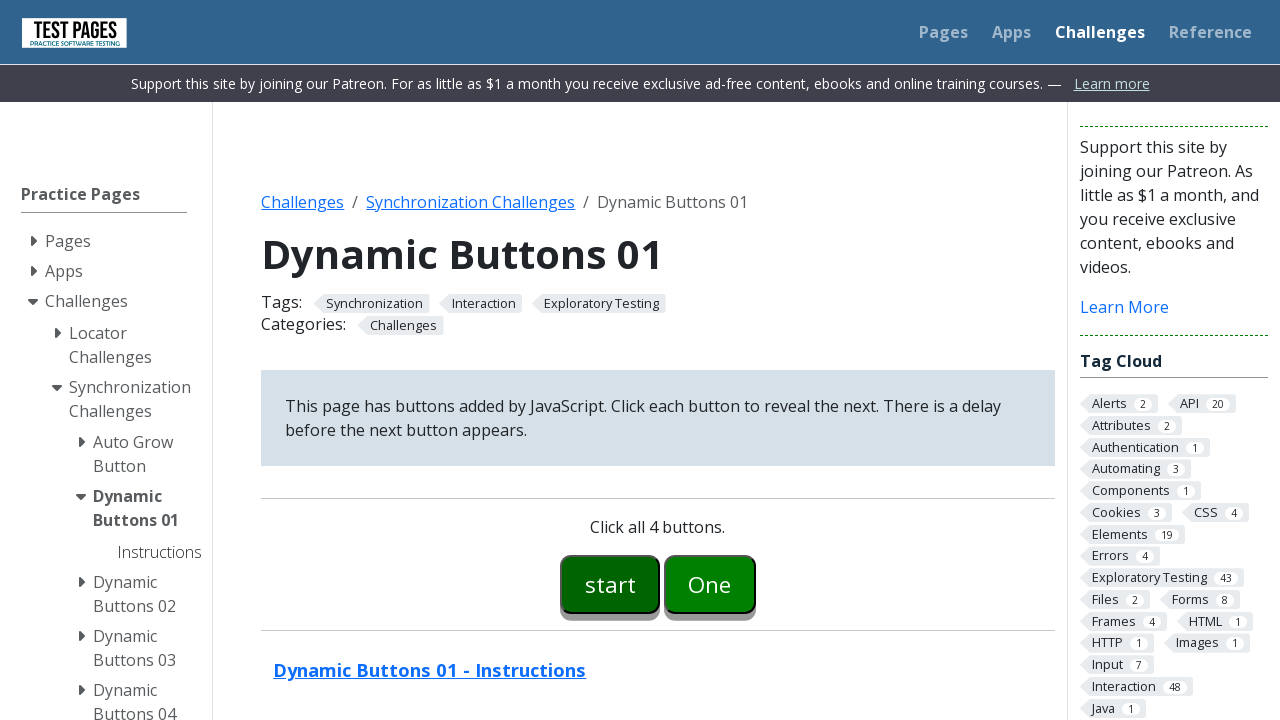

Waited for button #button01 to become visible
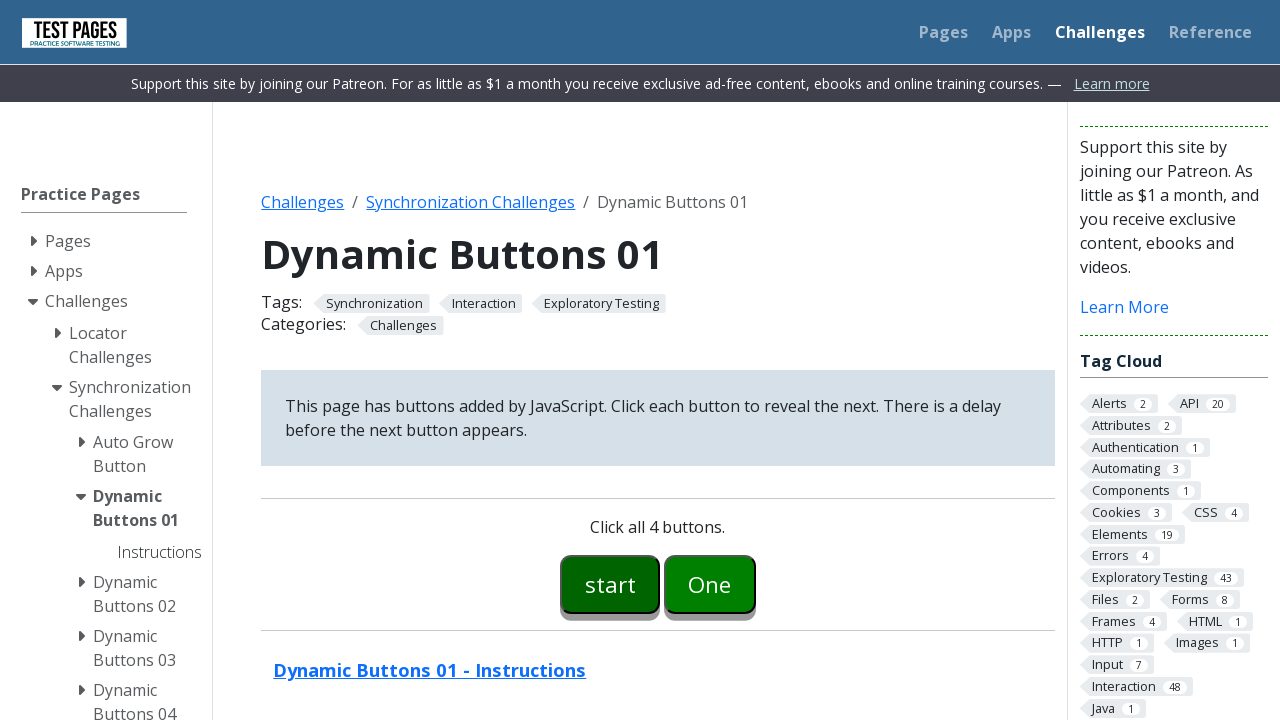

Clicked button #button01 at (710, 584) on #button01
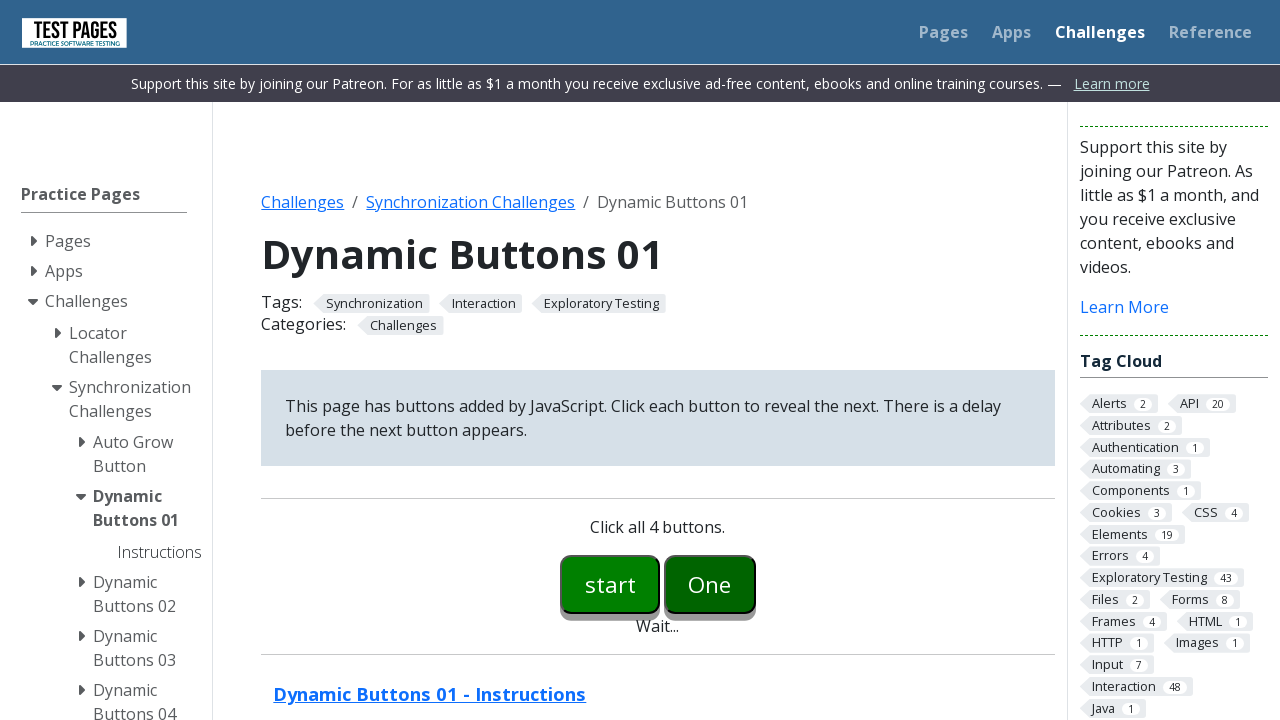

Waited for button #button02 to become visible
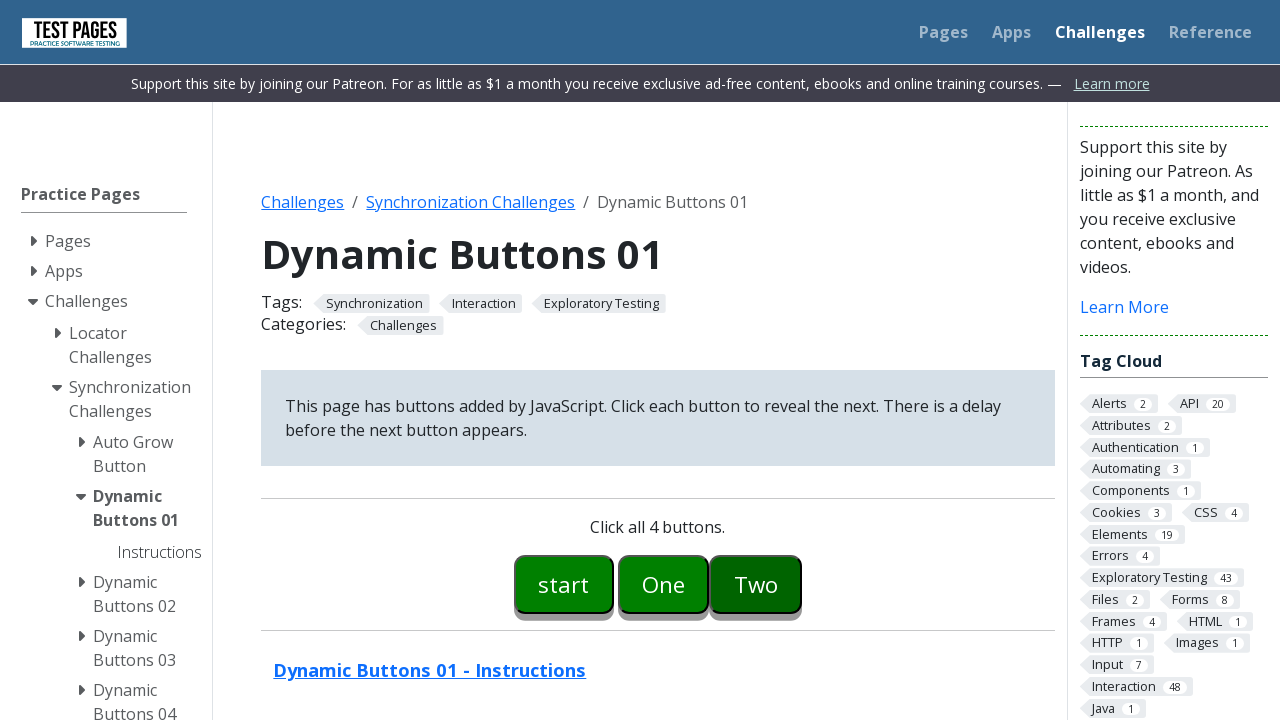

Clicked button #button02 at (756, 584) on #button02
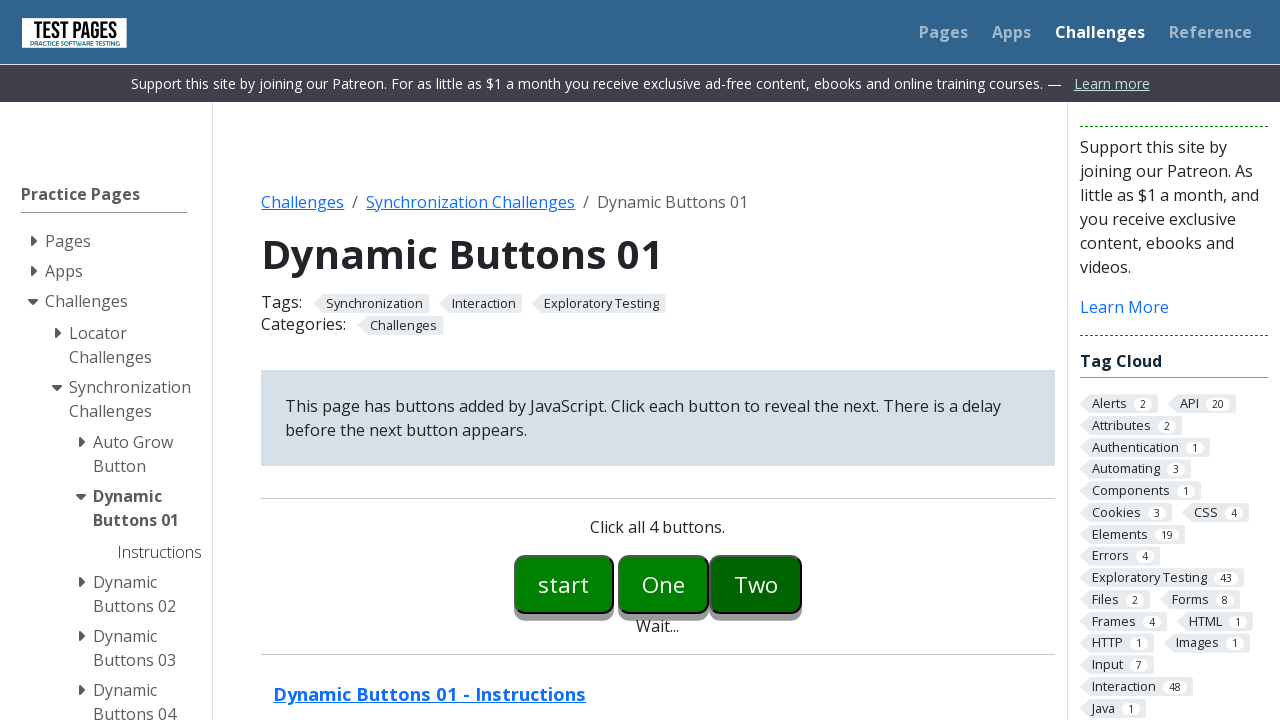

Waited for button #button03 to become visible
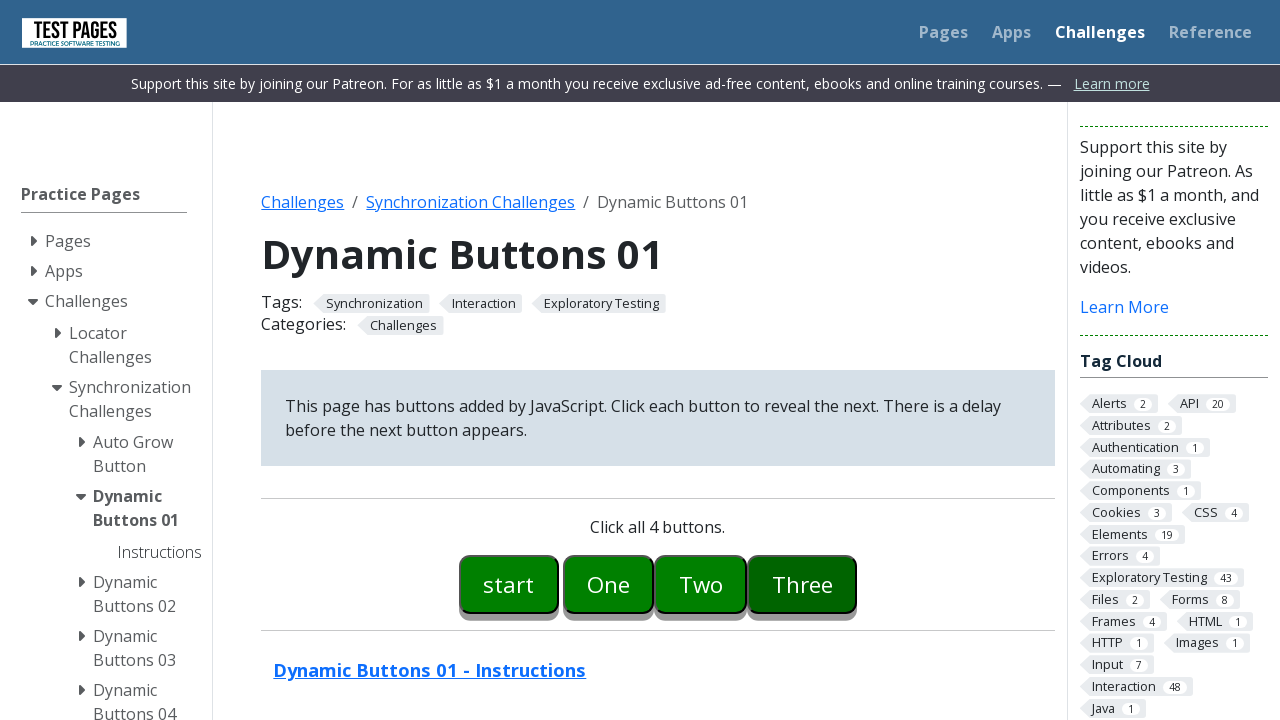

Clicked button #button03 at (802, 584) on #button03
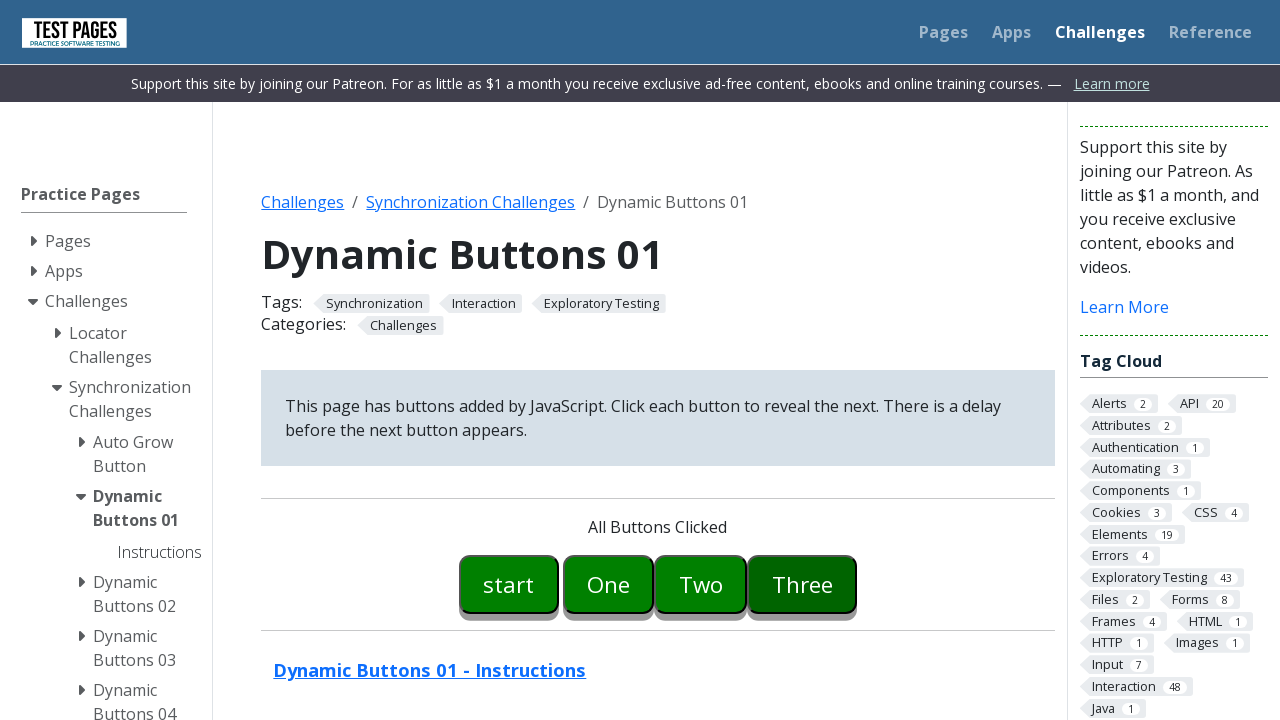

Verified success message 'All Buttons Clicked' appeared
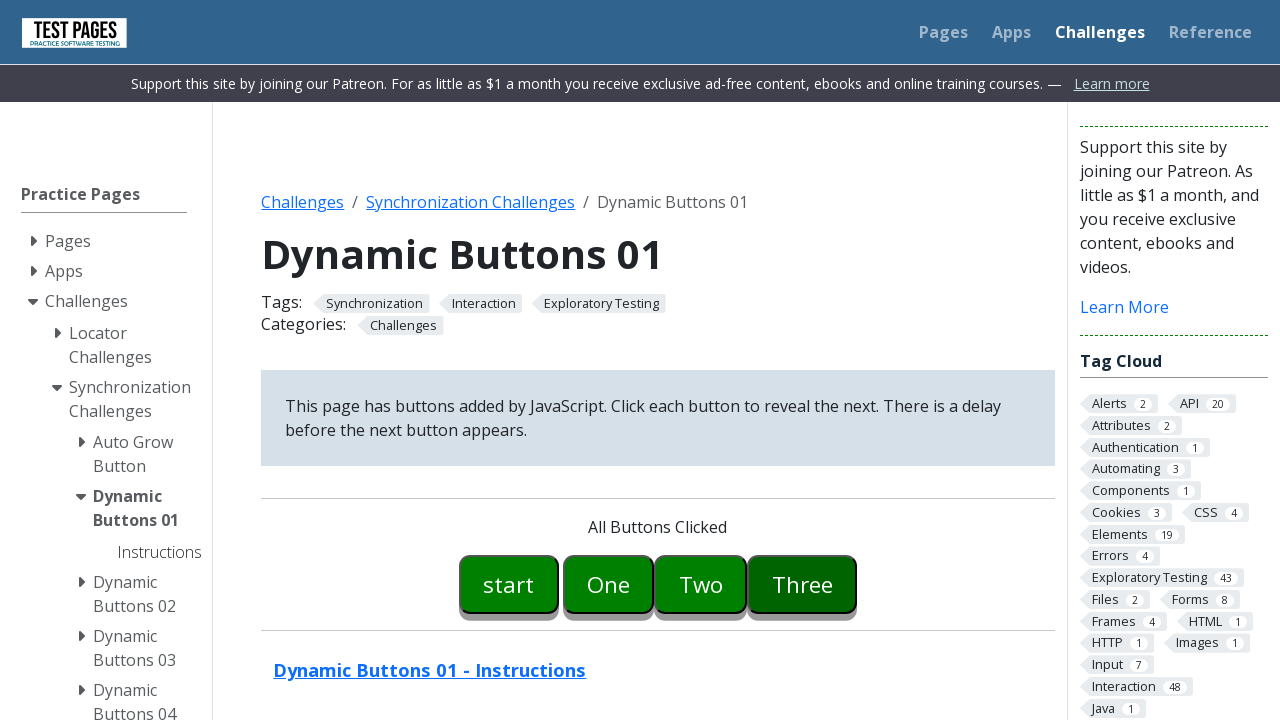

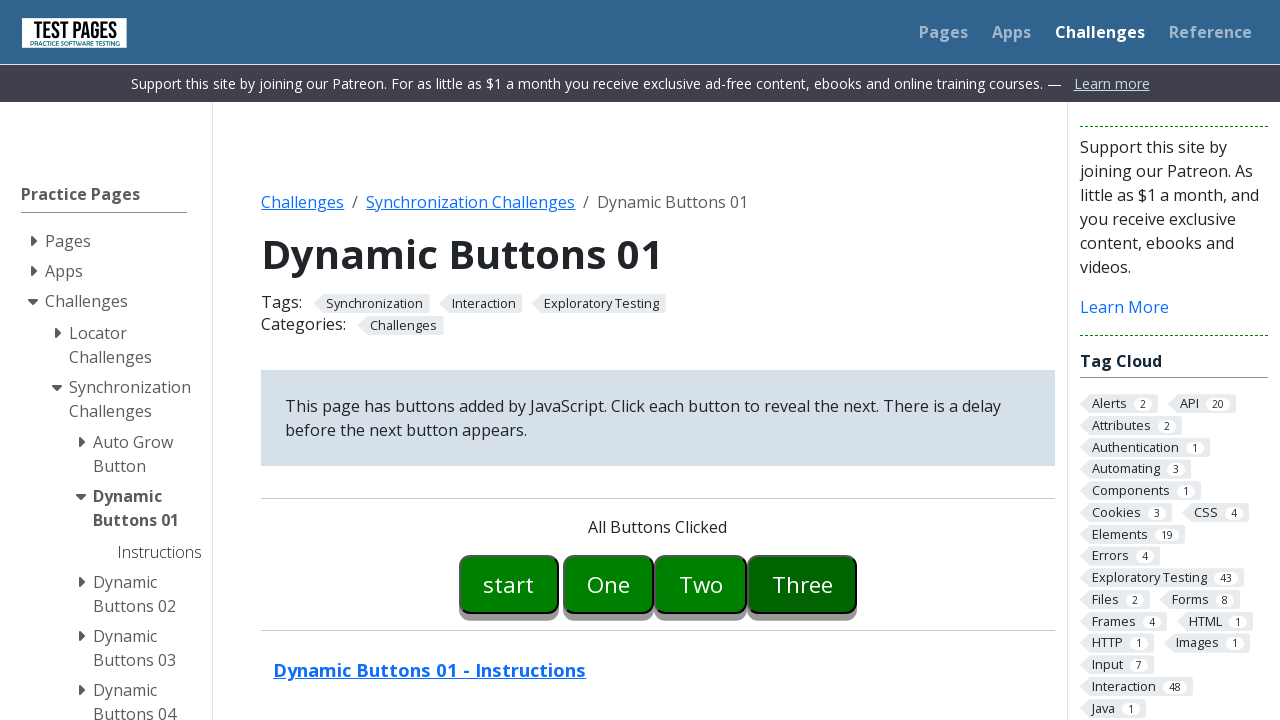